Opens the OTUS educational platform homepage and verifies the page loads successfully

Starting URL: https://otus.ru

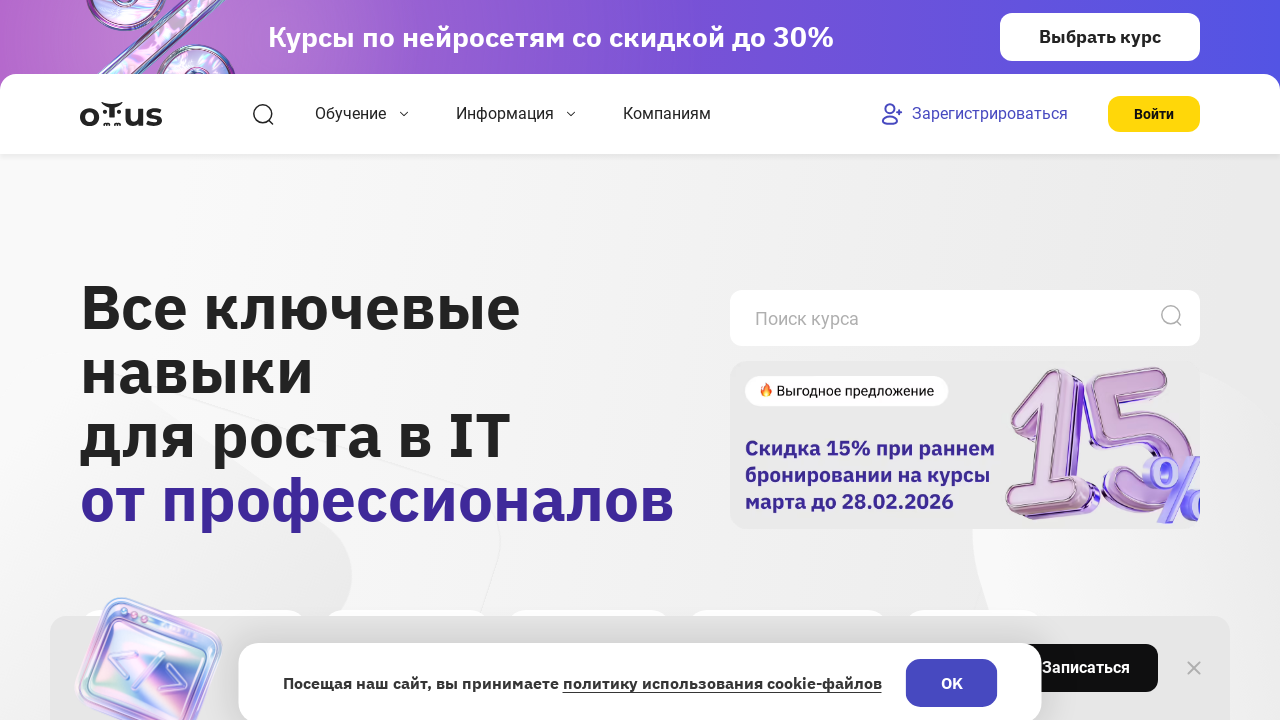

Waited for page DOM content to load
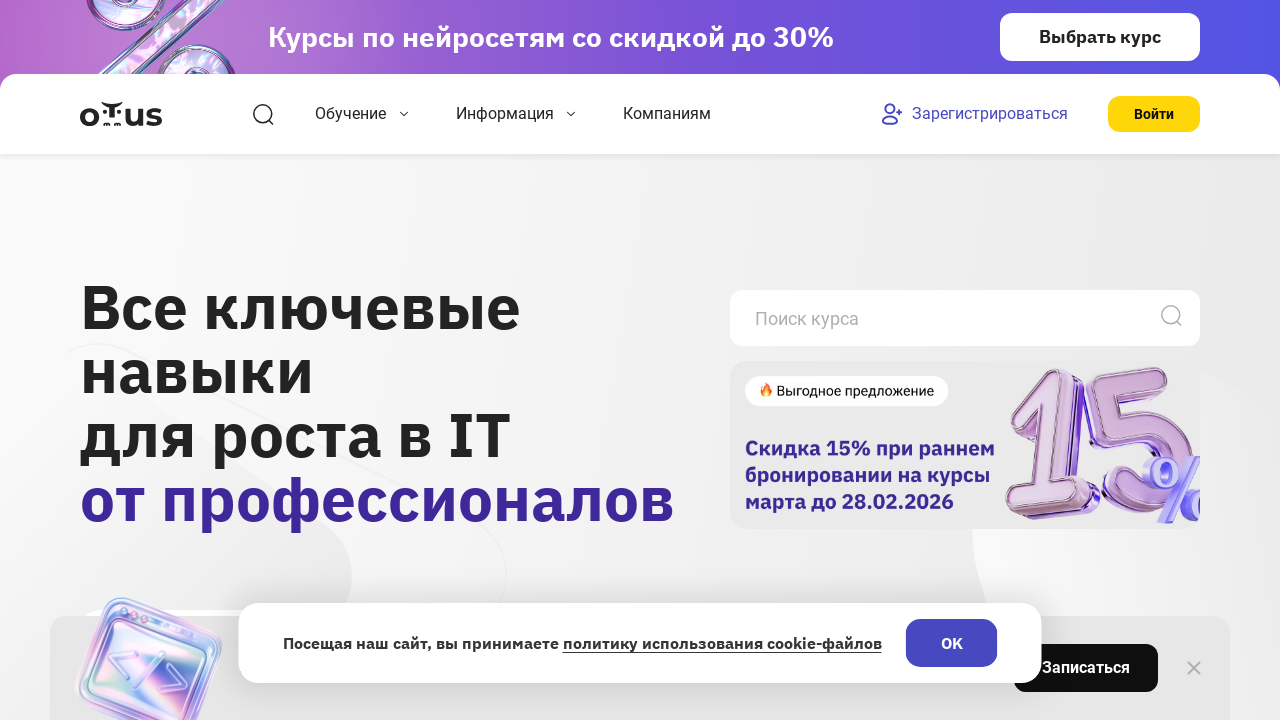

Verified body element is present on OTUS homepage
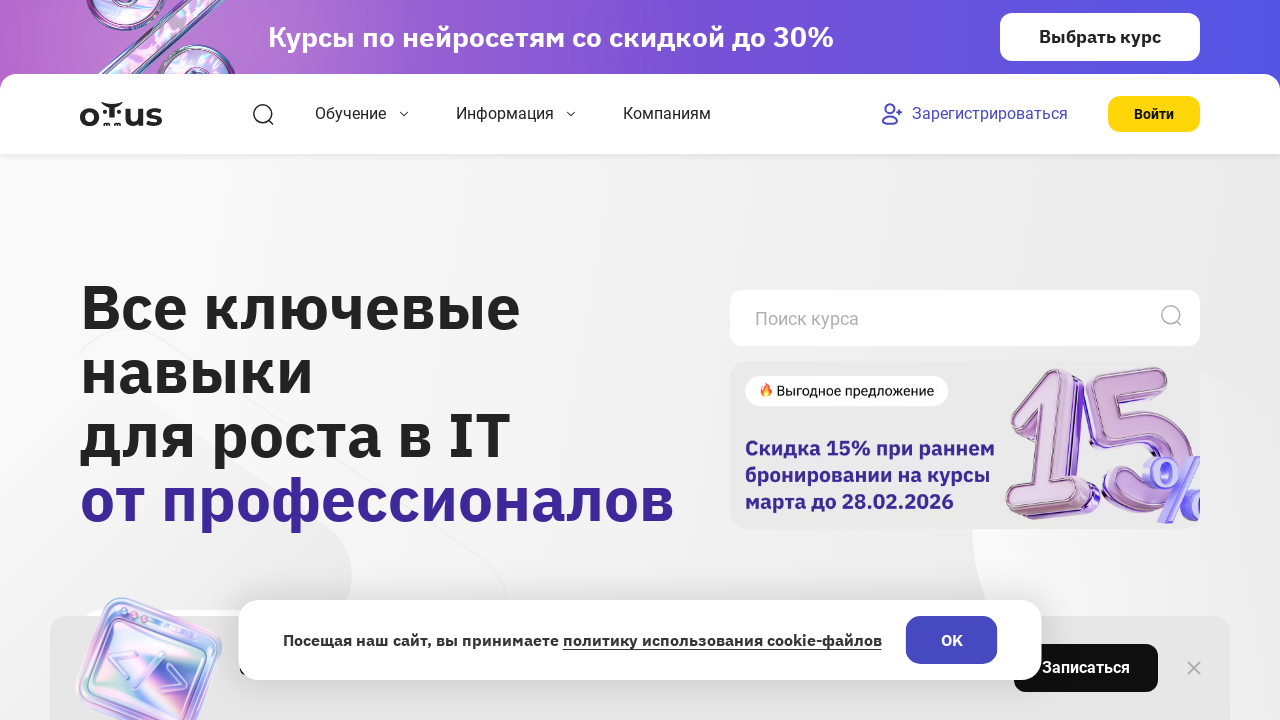

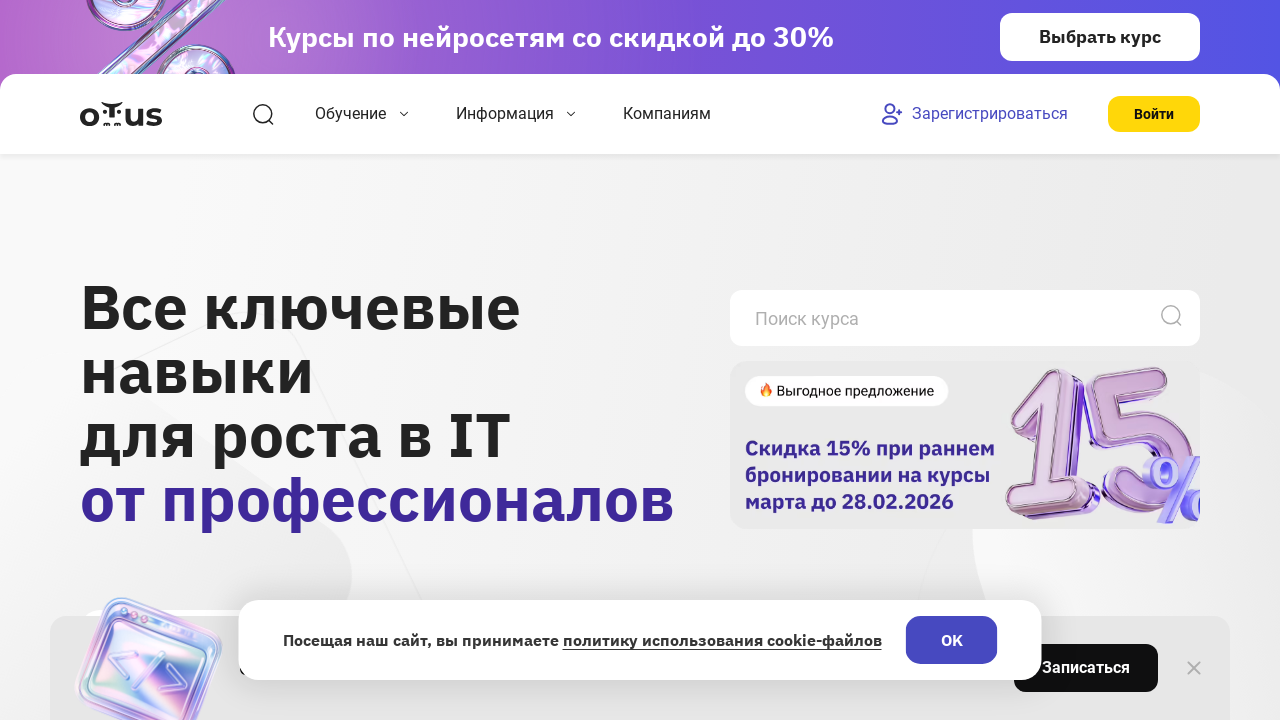